Tests checkbox functionality by clicking on two checkboxes if they are not already selected, then verifies both checkboxes are checked.

Starting URL: https://testcenter.techproeducation.com/index.php?page=checkboxes

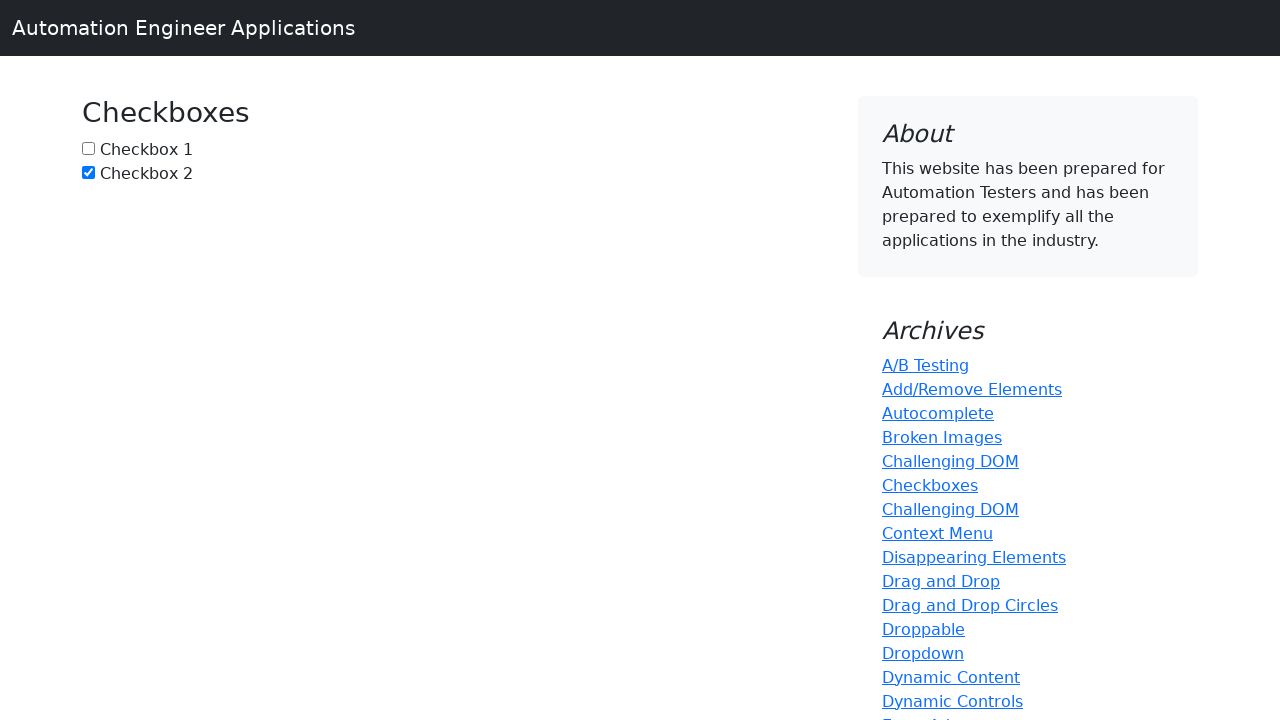

Located checkbox 1 element
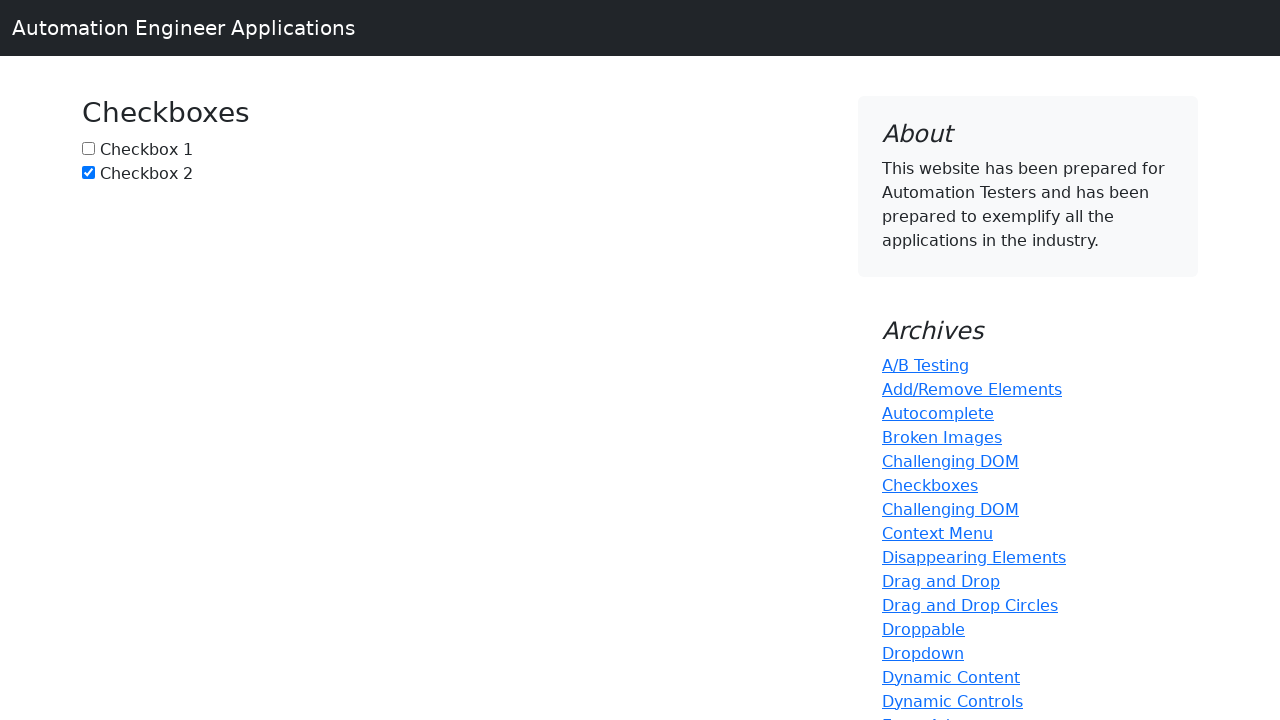

Checkbox 1 is not checked, checking status
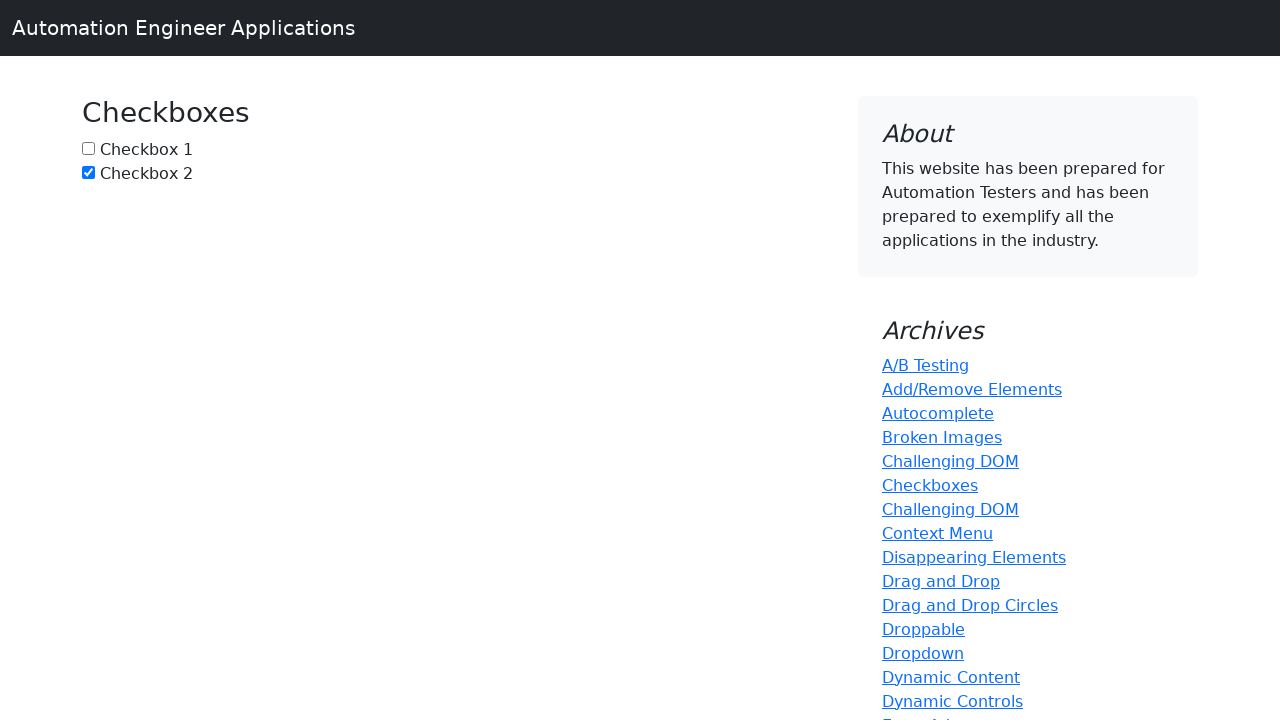

Clicked checkbox 1 to select it at (88, 148) on #box1
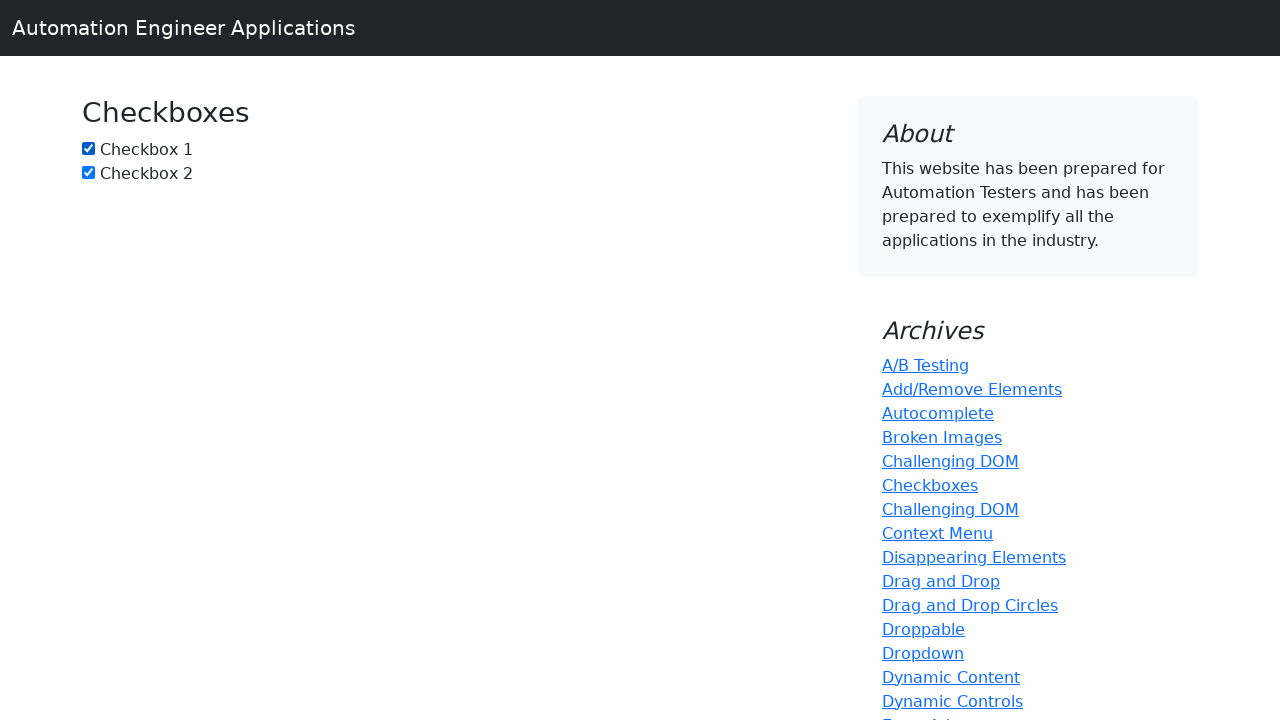

Located checkbox 2 element
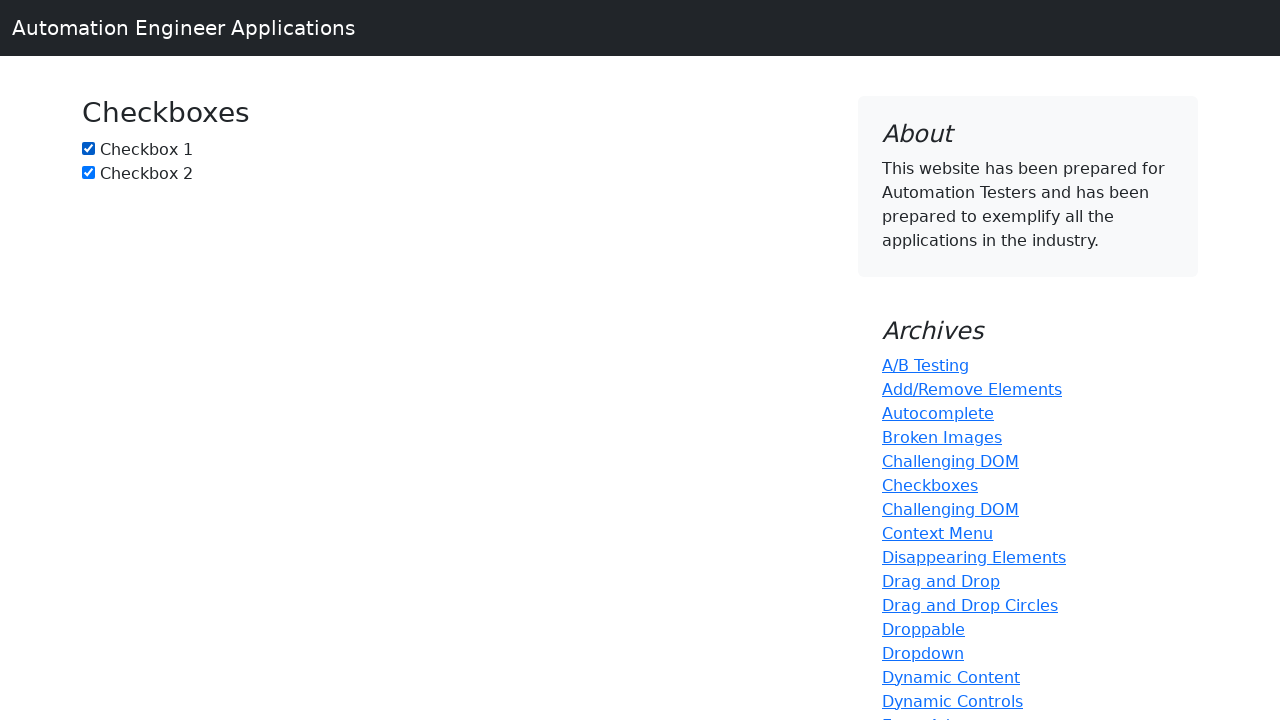

Checkbox 2 is already checked
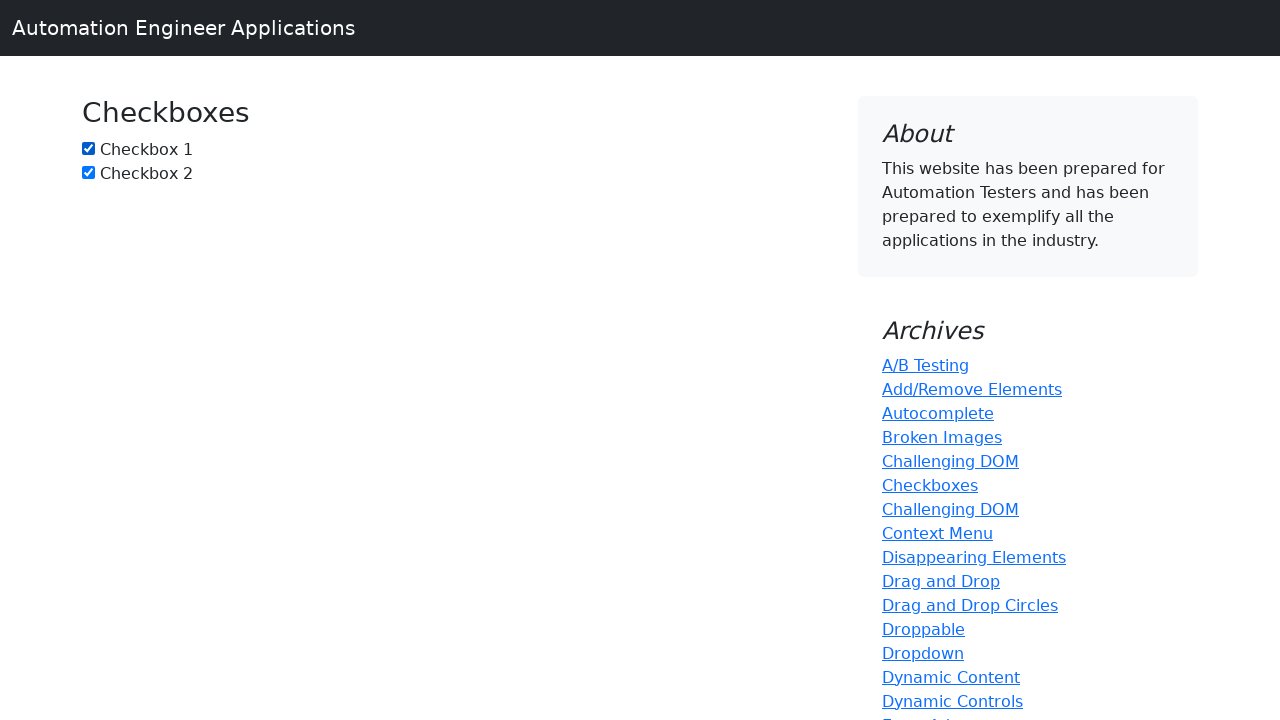

Verified checkbox 1 is checked
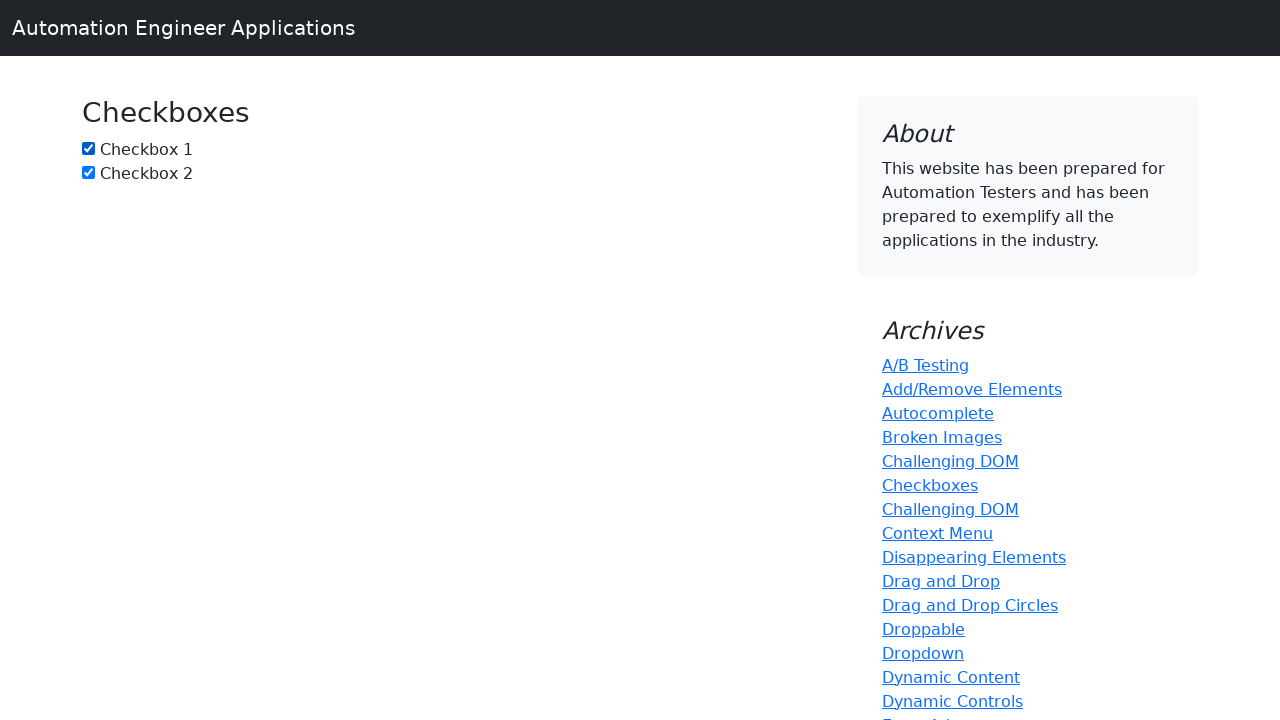

Verified checkbox 2 is checked
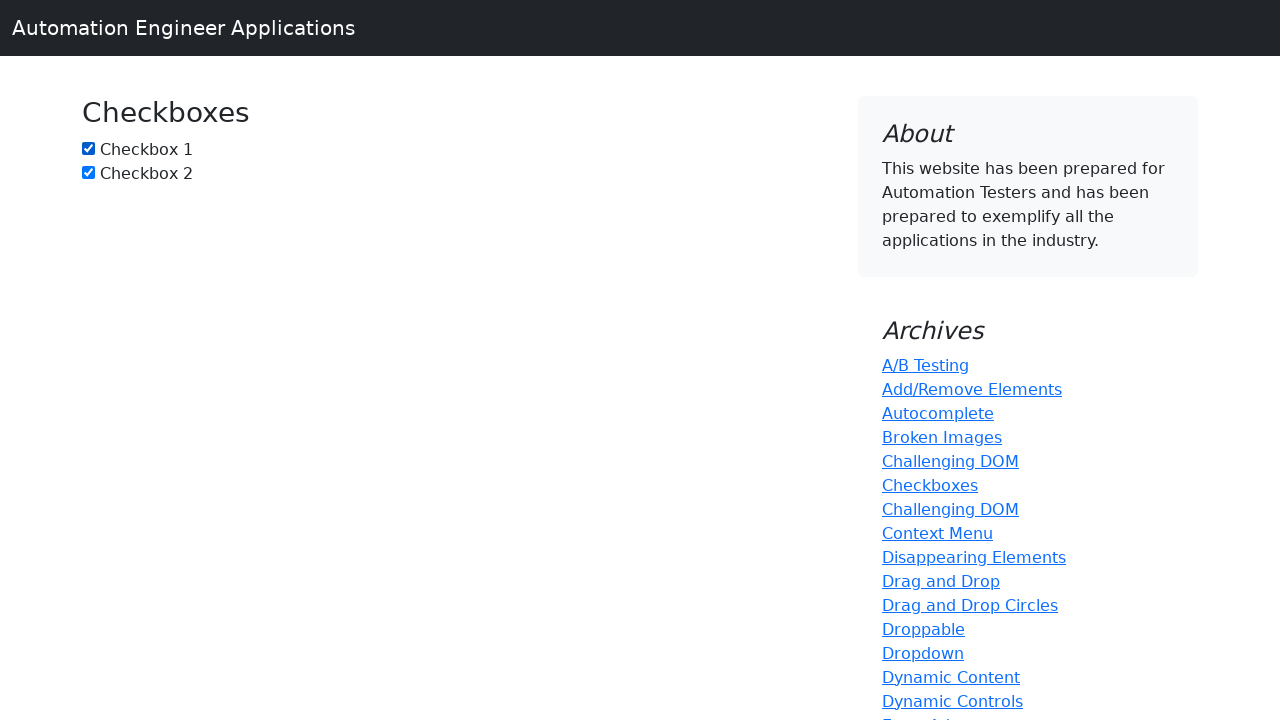

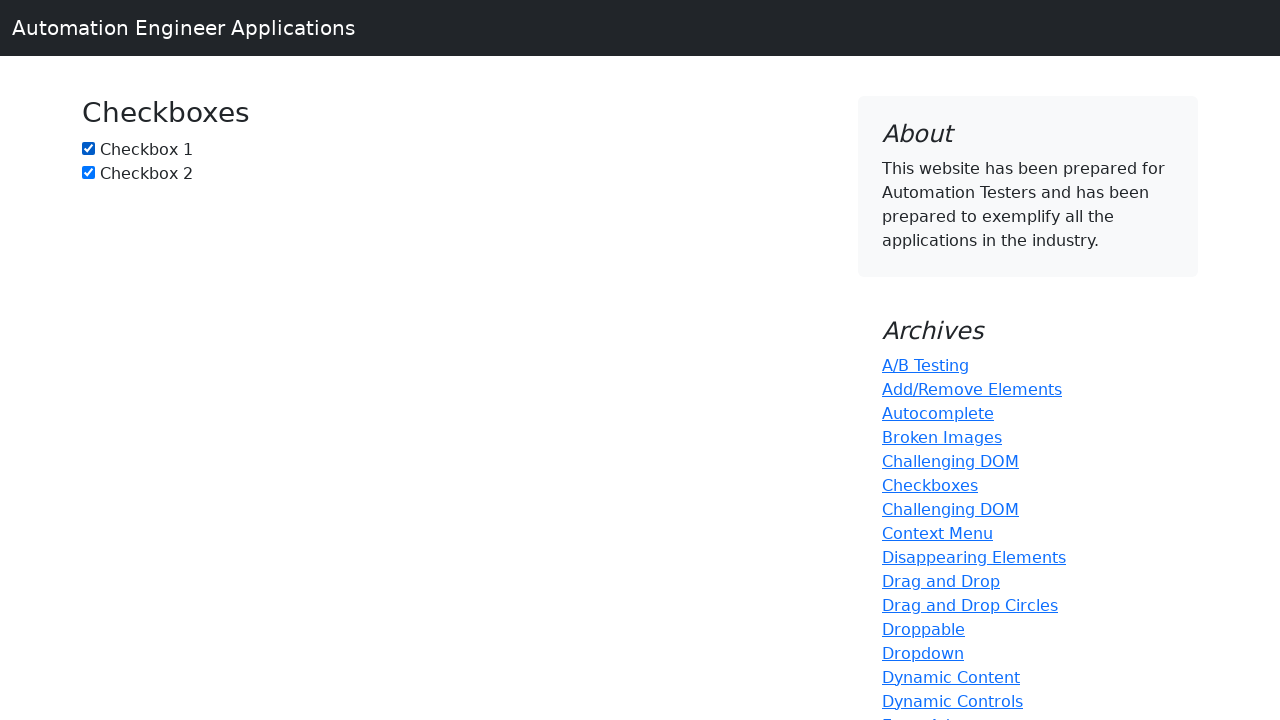